Tests an e-commerce flow by searching for products, adding them to cart, applying a promo code, and validating prices and totals throughout the checkout process

Starting URL: https://rahulshettyacademy.com/seleniumPractise/

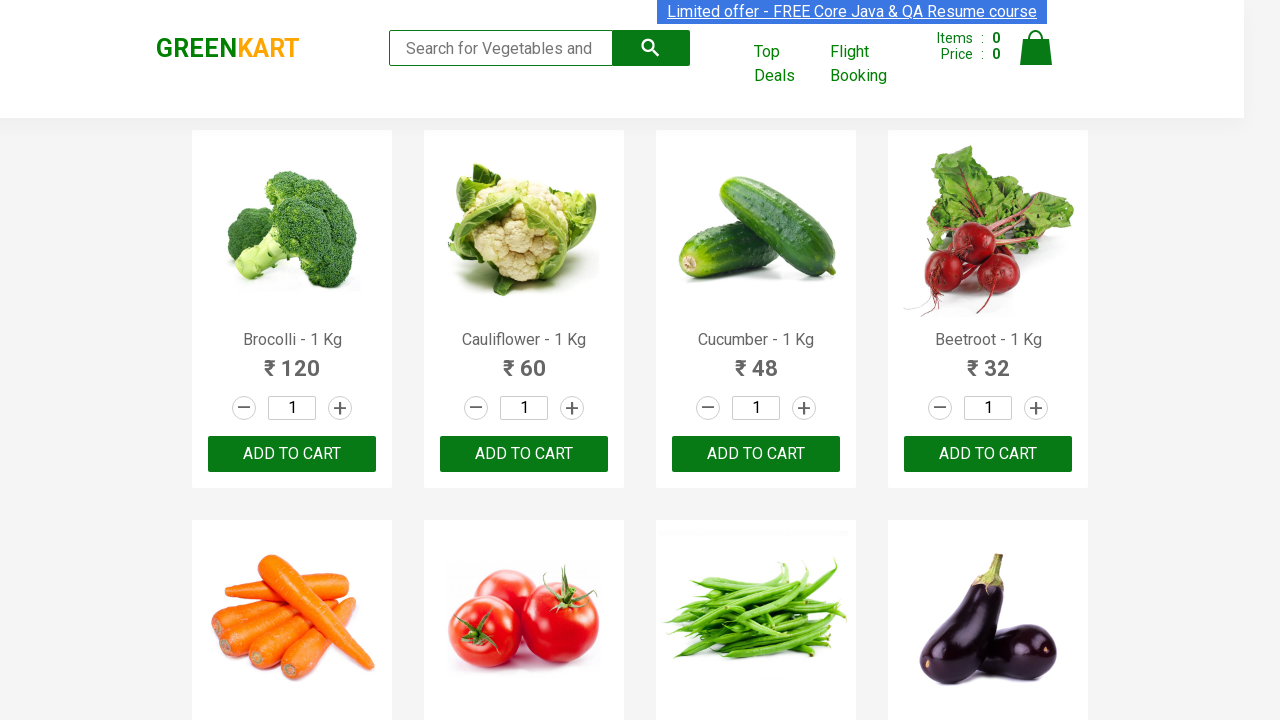

Filled search field with 'ber' on [type='search']
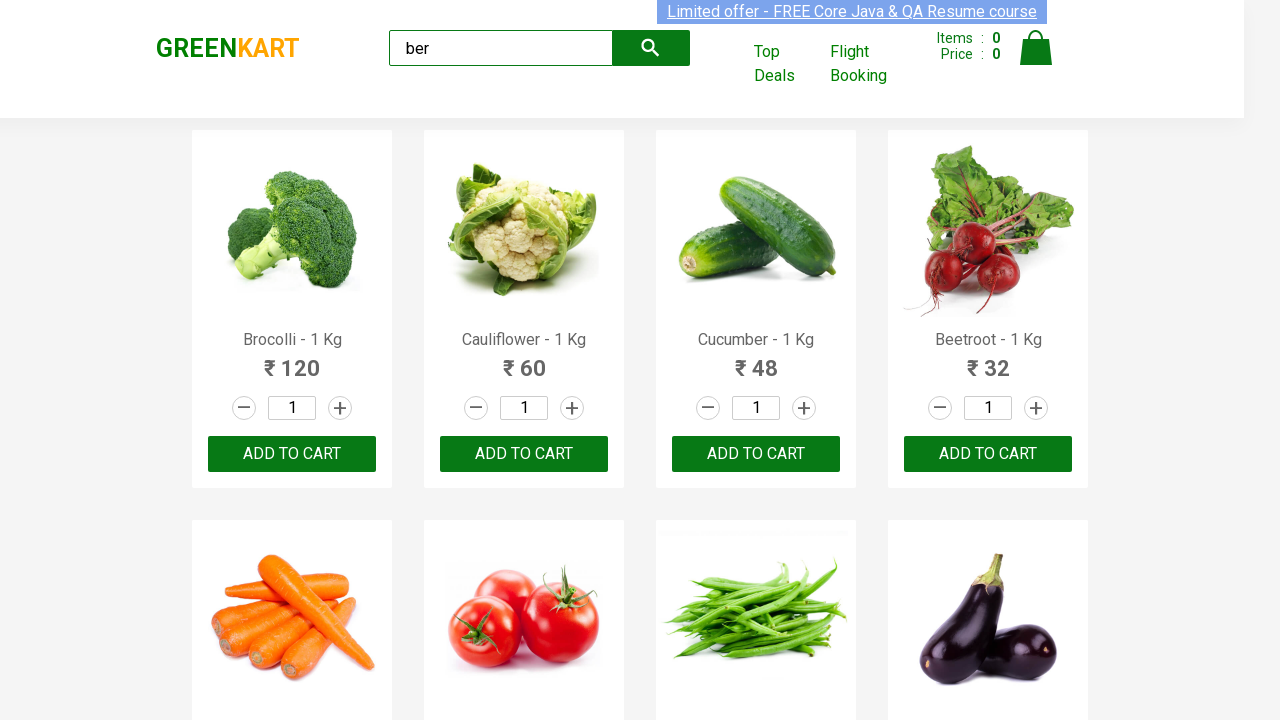

Waited for products to load (4000ms)
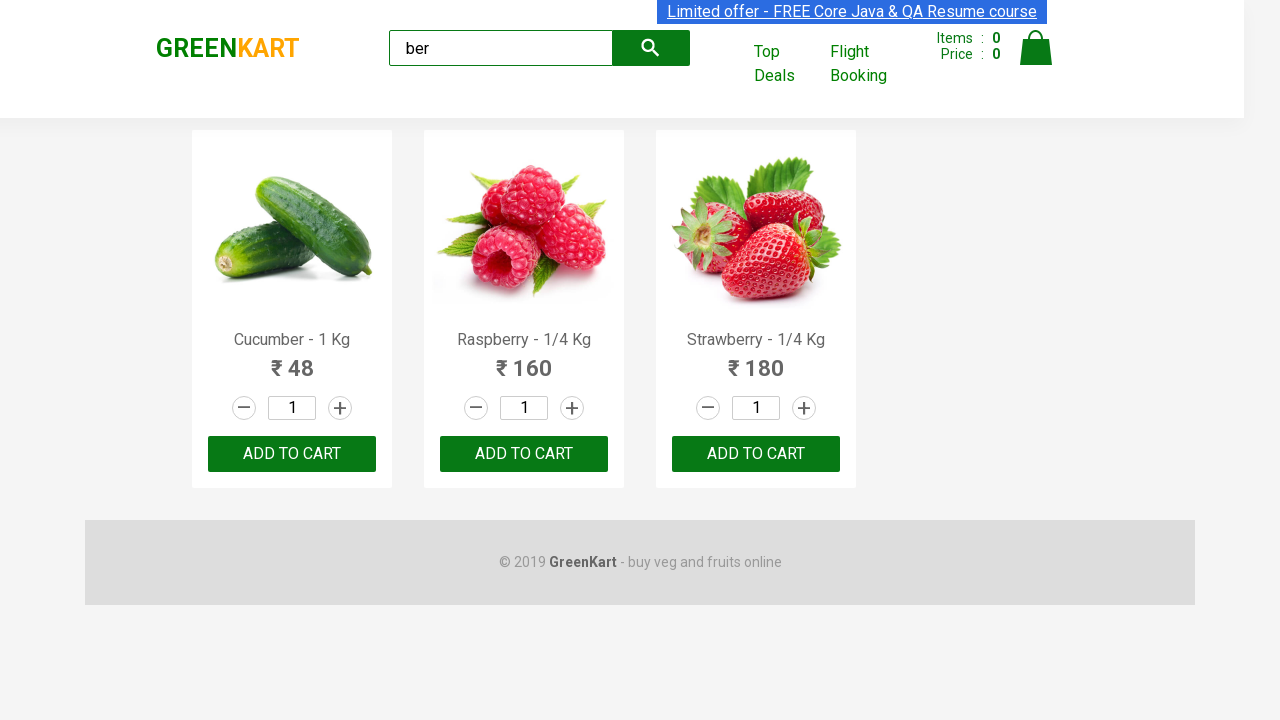

Verified 3 products are displayed (expected 3)
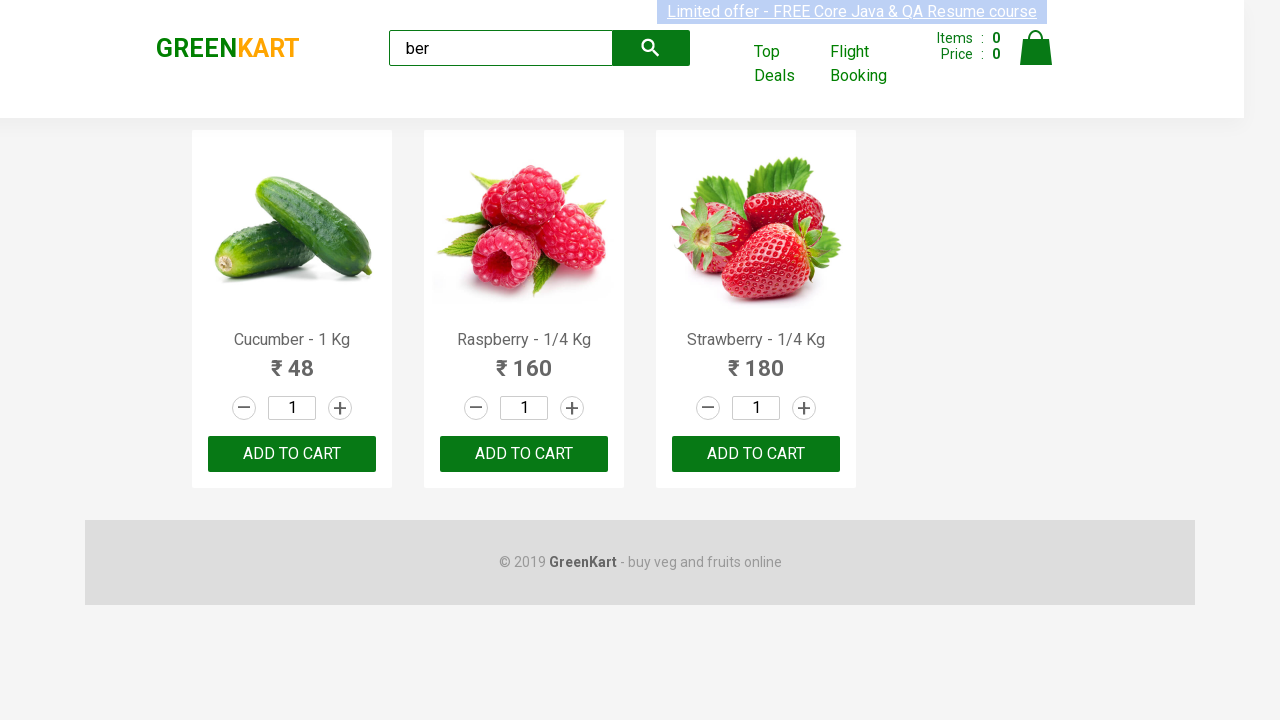

Added product 'Cucumber - 1 Kg' to cart at (292, 454) on xpath=//div[@class='product-action']/button >> nth=0
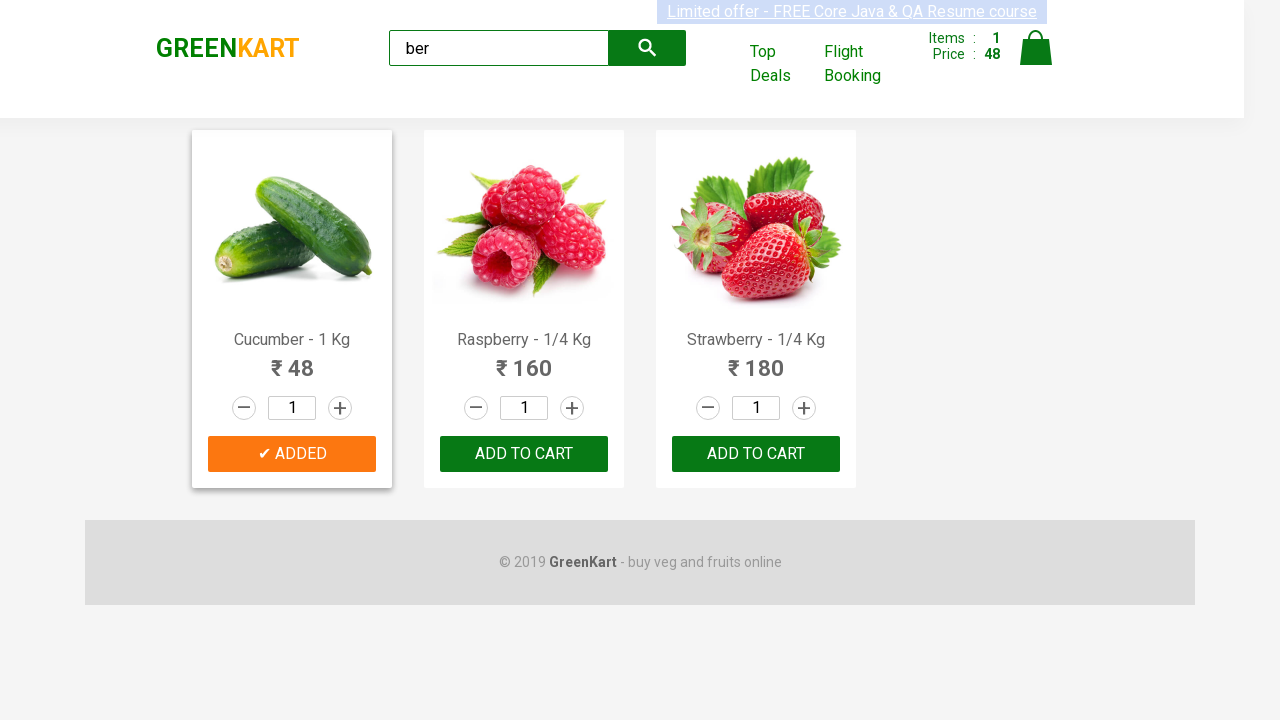

Added product 'Raspberry - 1/4 Kg' to cart at (524, 454) on xpath=//div[@class='product-action']/button >> nth=1
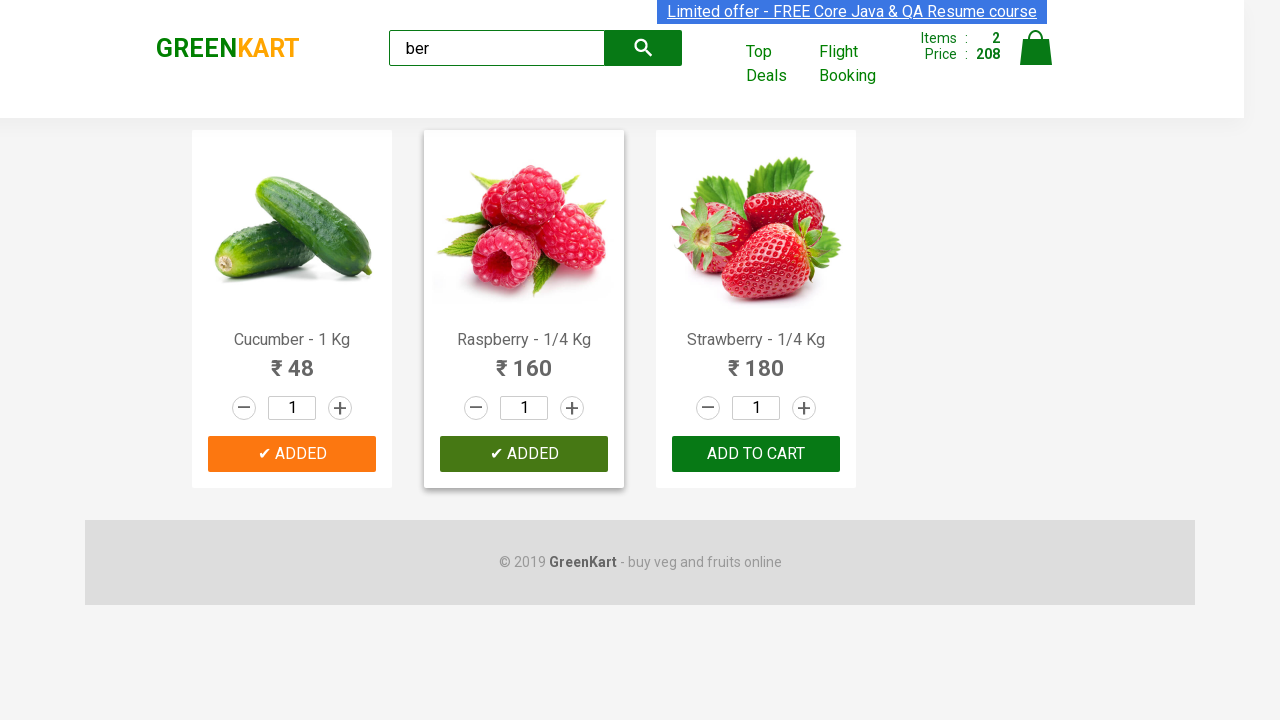

Added product 'Strawberry - 1/4 Kg' to cart at (756, 454) on xpath=//div[@class='product-action']/button >> nth=2
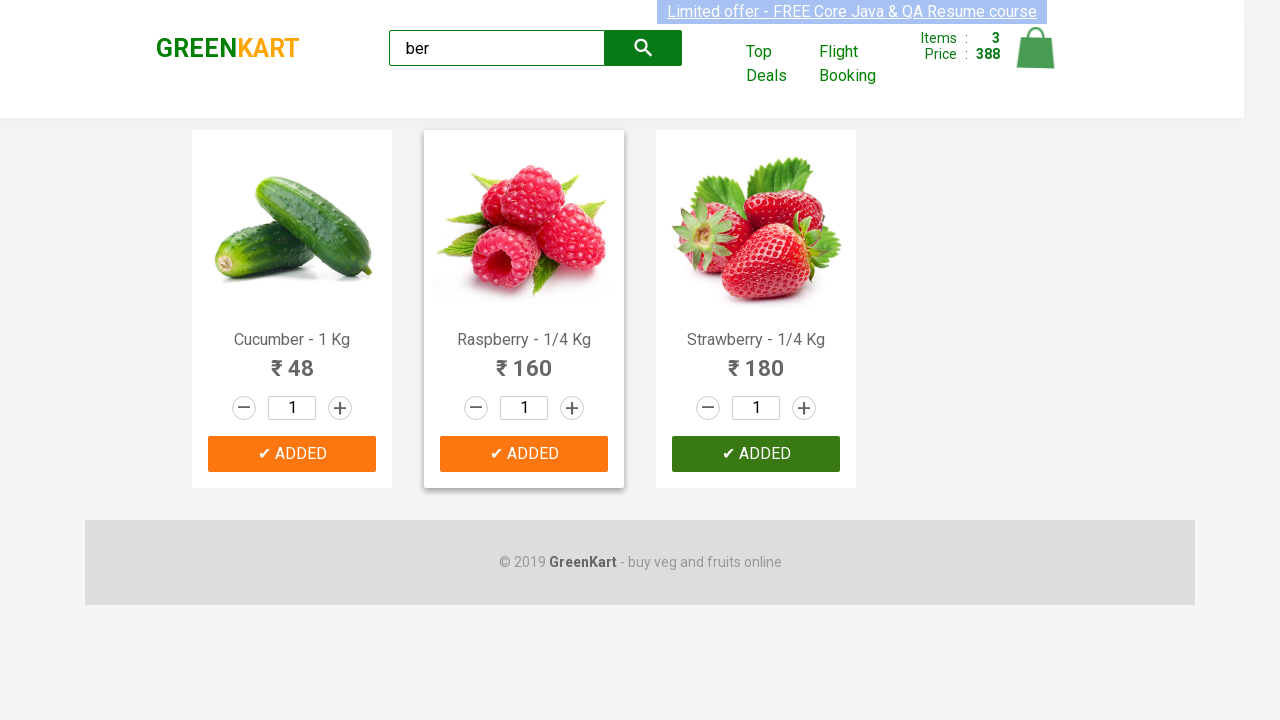

Clicked on cart icon at (1036, 48) on xpath=//img[@alt='Cart']
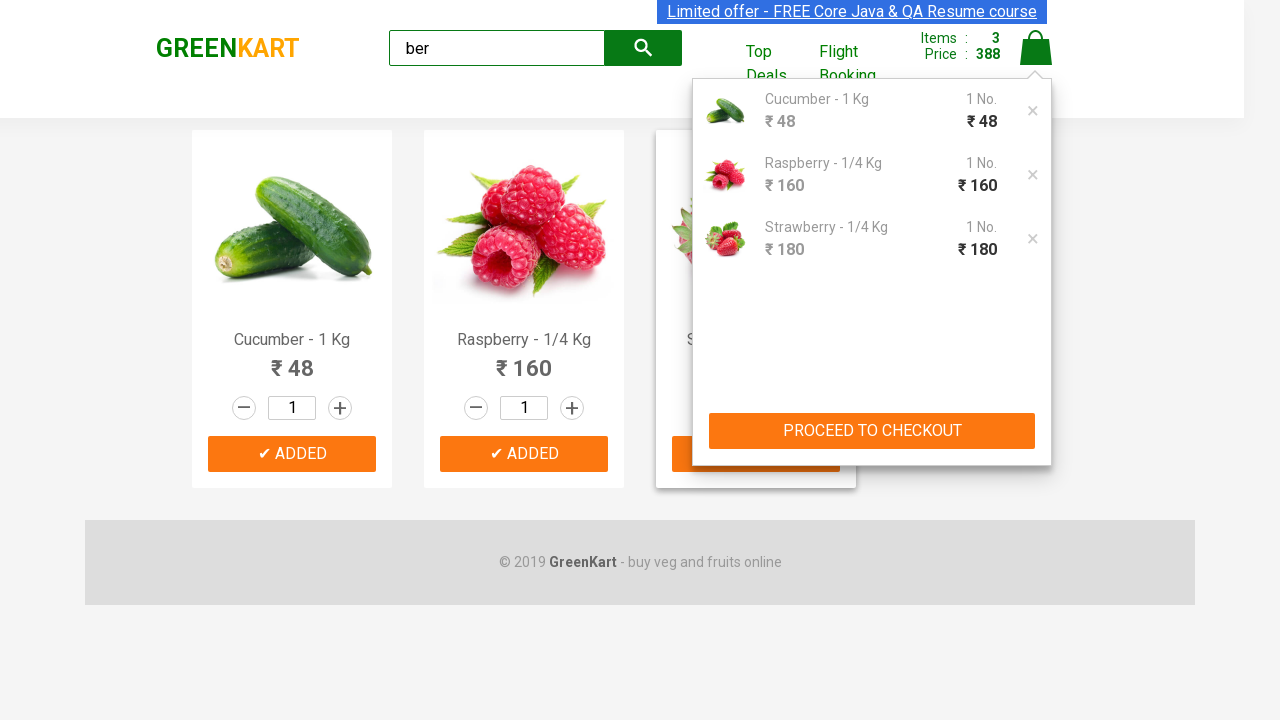

Clicked 'PROCEED TO CHECKOUT' button at (872, 431) on xpath=//*[text()='PROCEED TO CHECKOUT']
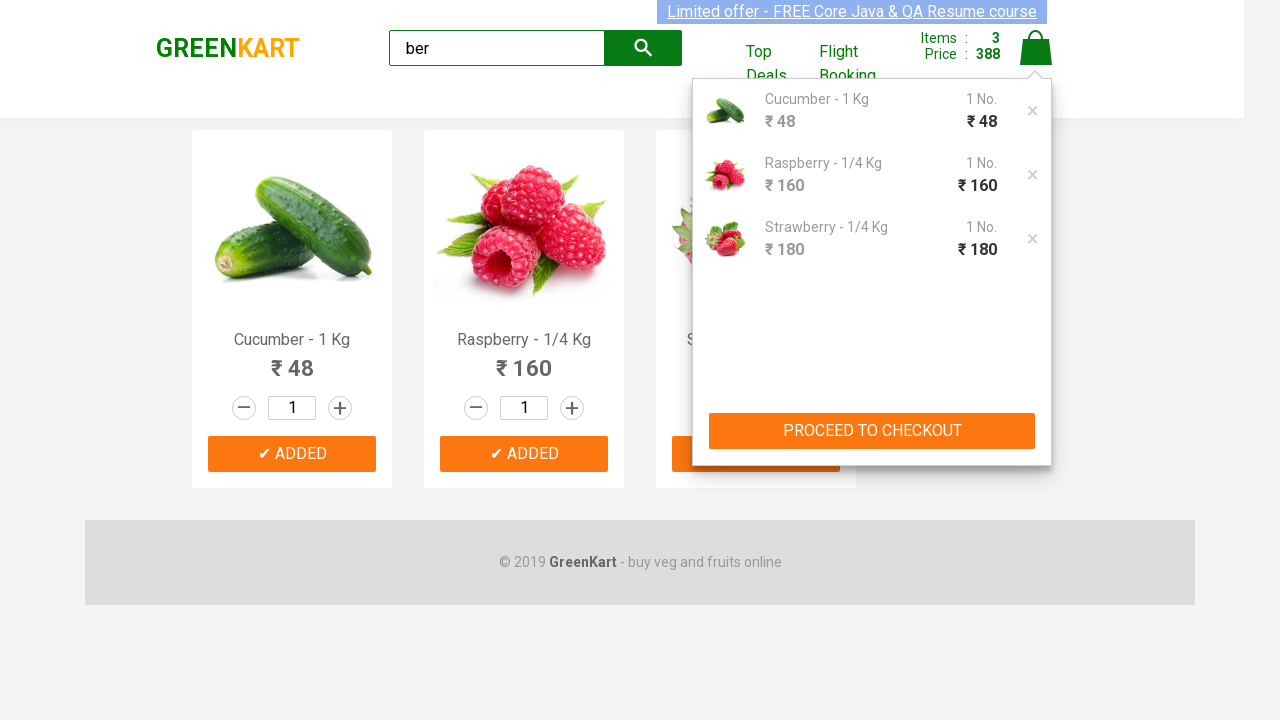

Checkout page loaded with promo code input visible
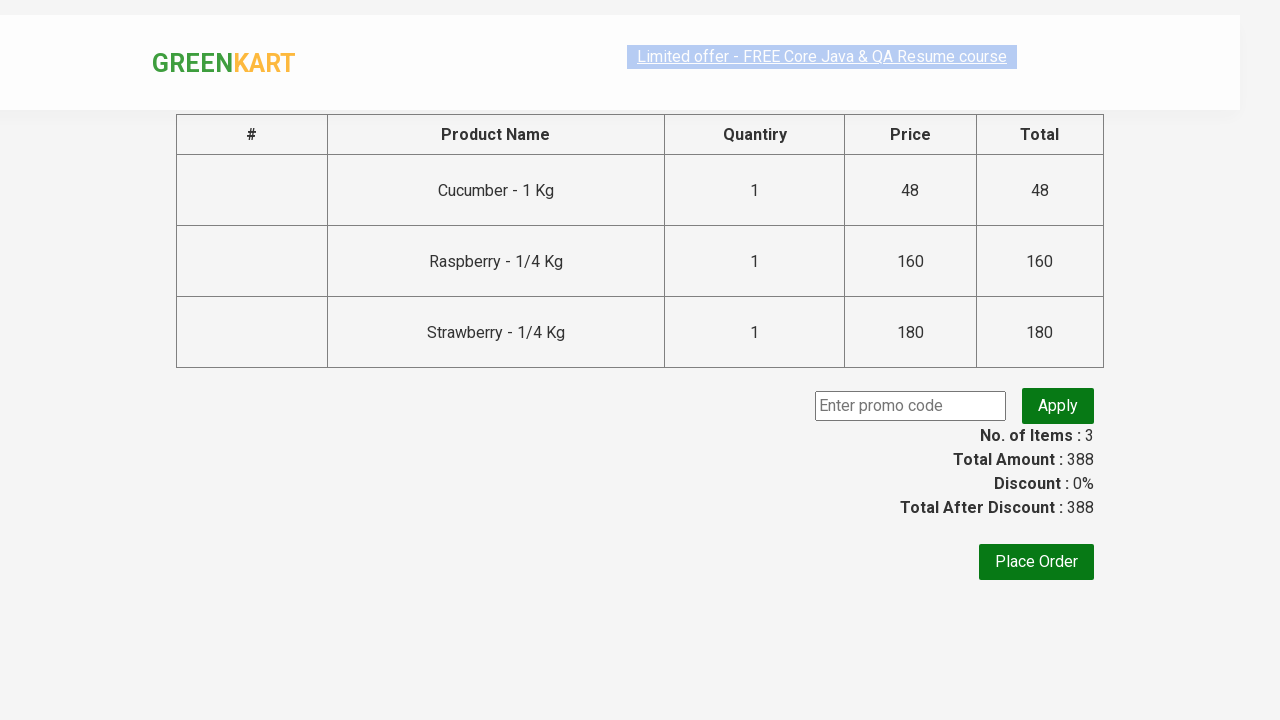

Retrieved 3 cart items for validation
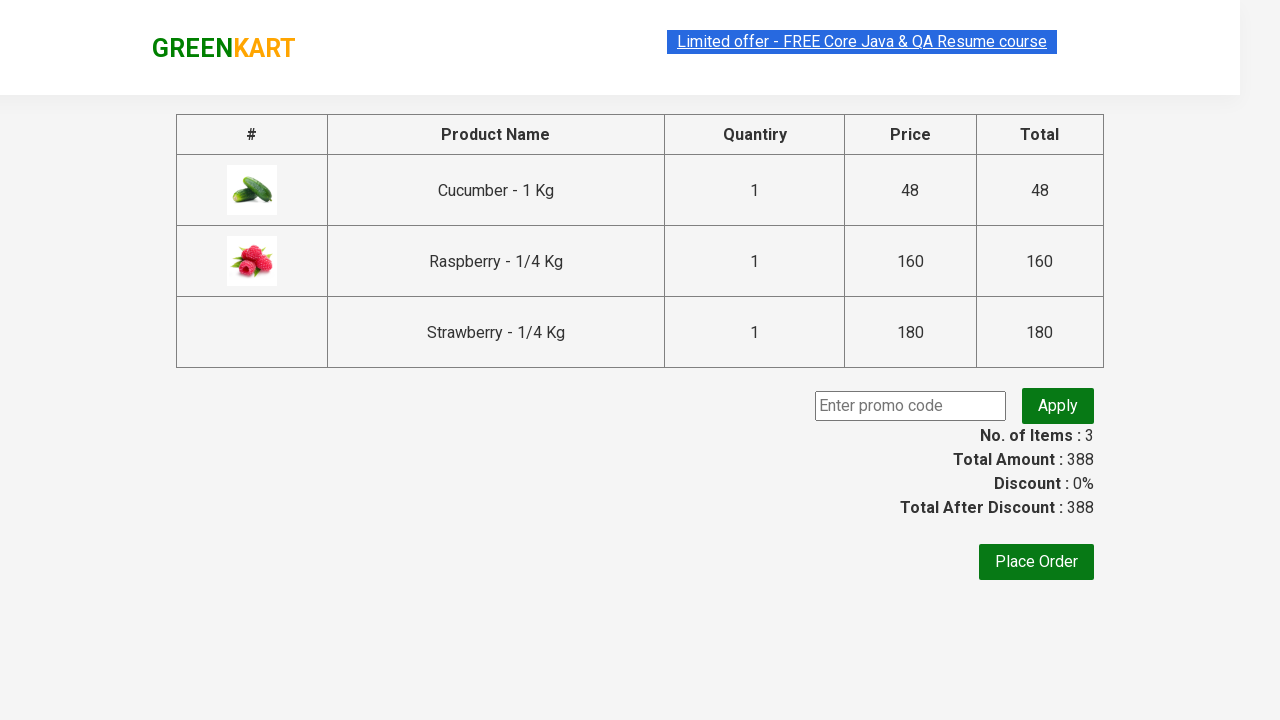

Validated that cart items match products from search results
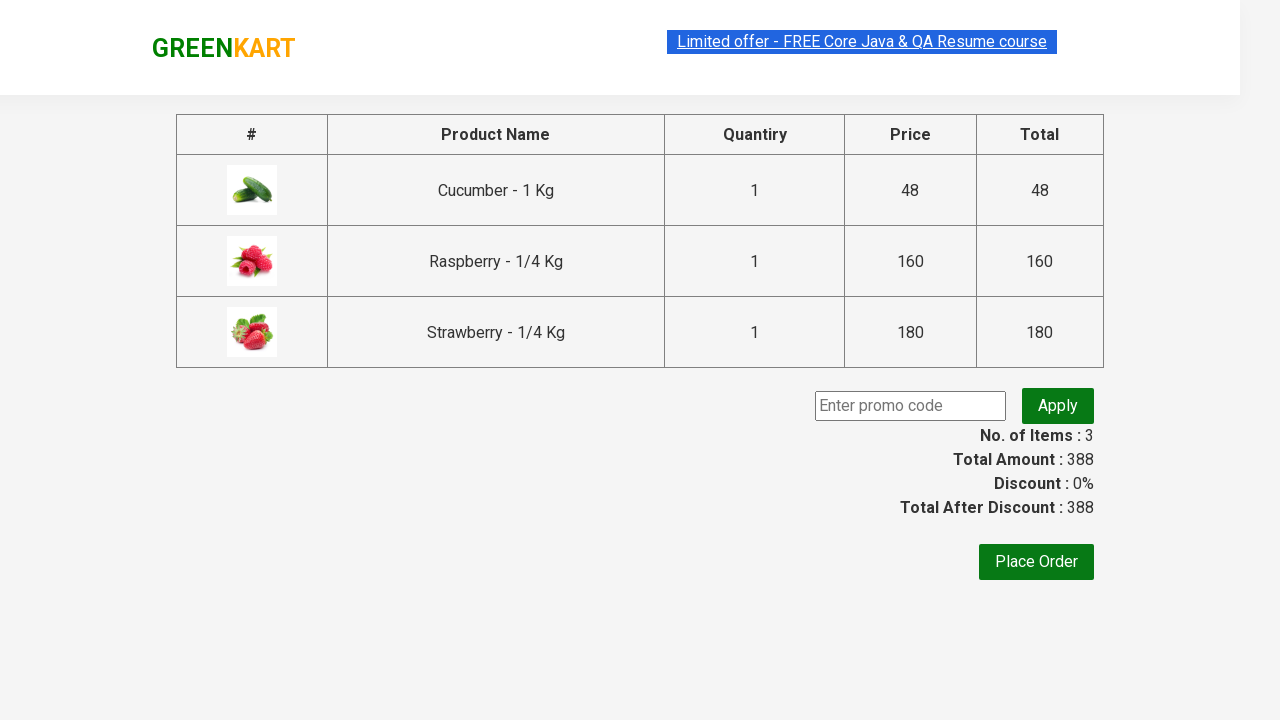

Retrieved original amount before discount: 388
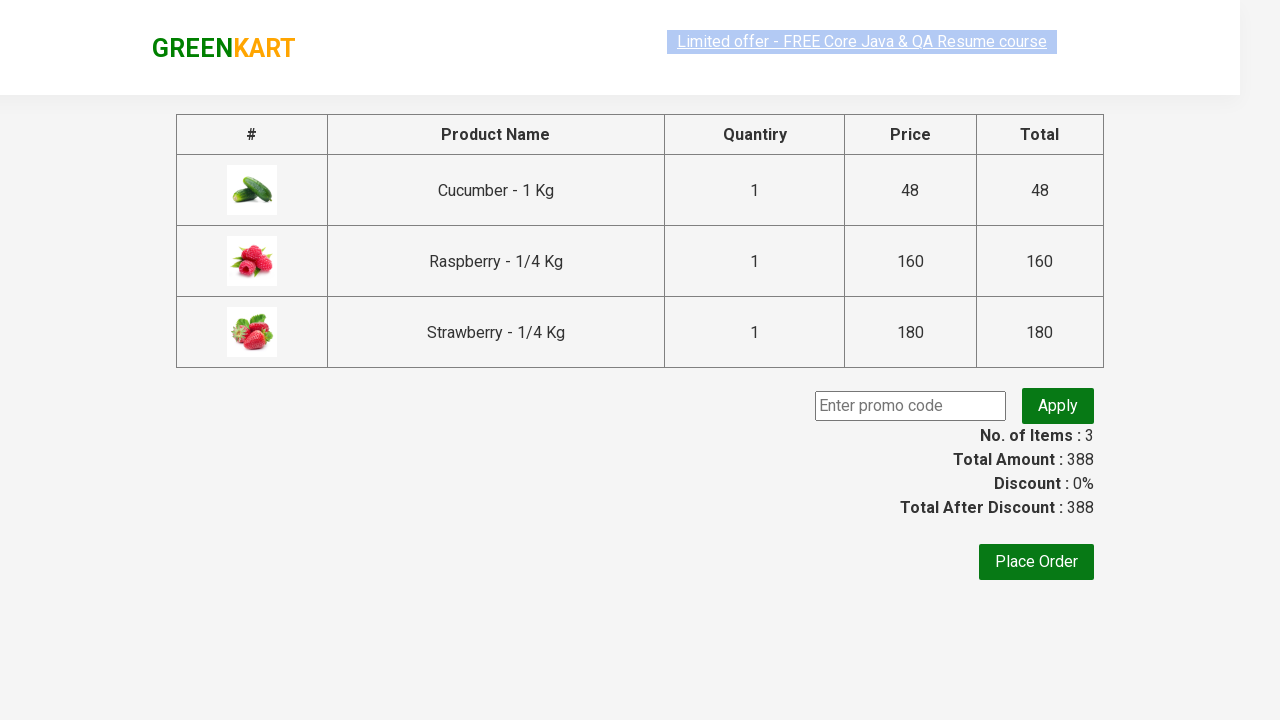

Filled promo code field with 'rahulshettyacademy' on input.promoCode
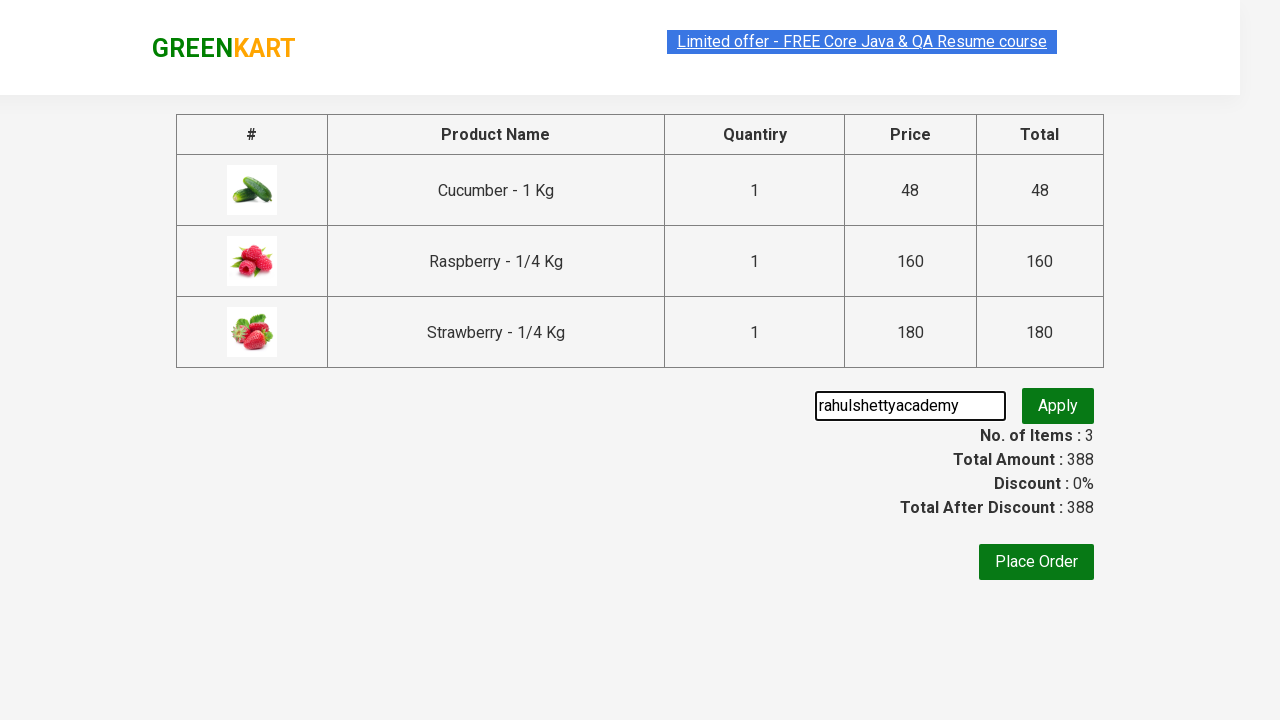

Clicked promo code apply button at (1058, 406) on .promoBtn
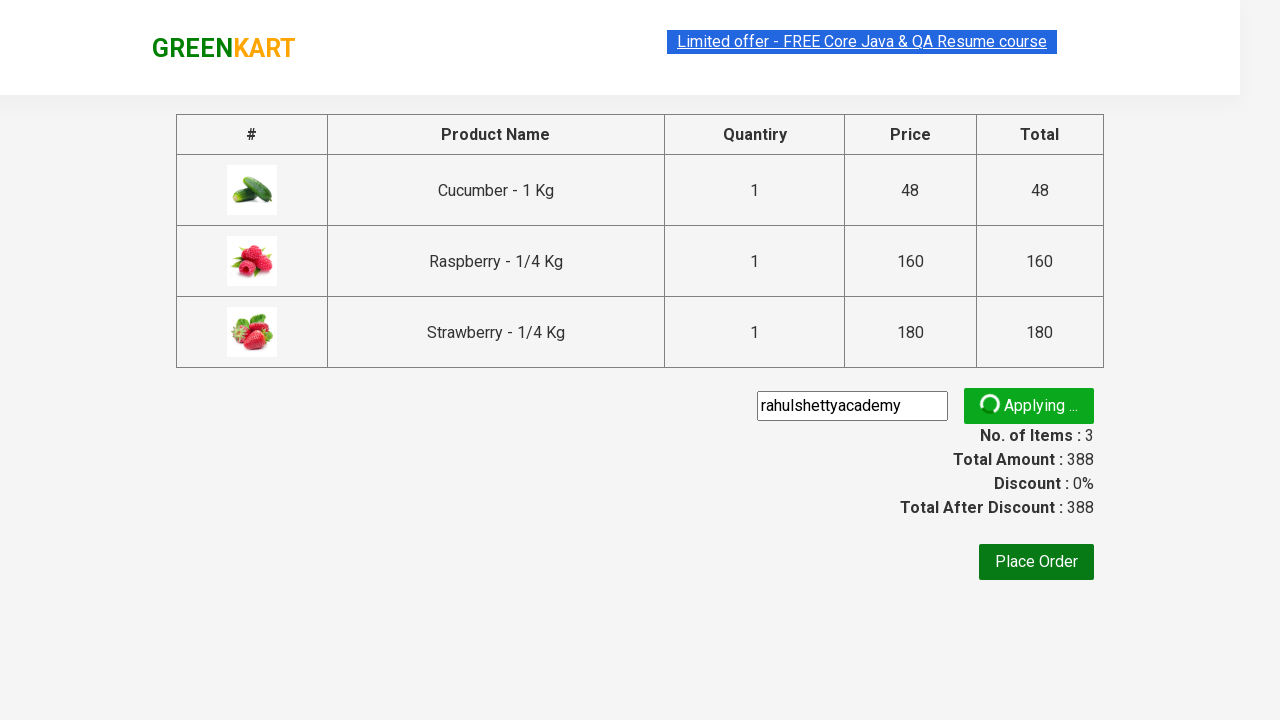

Promo info message appeared
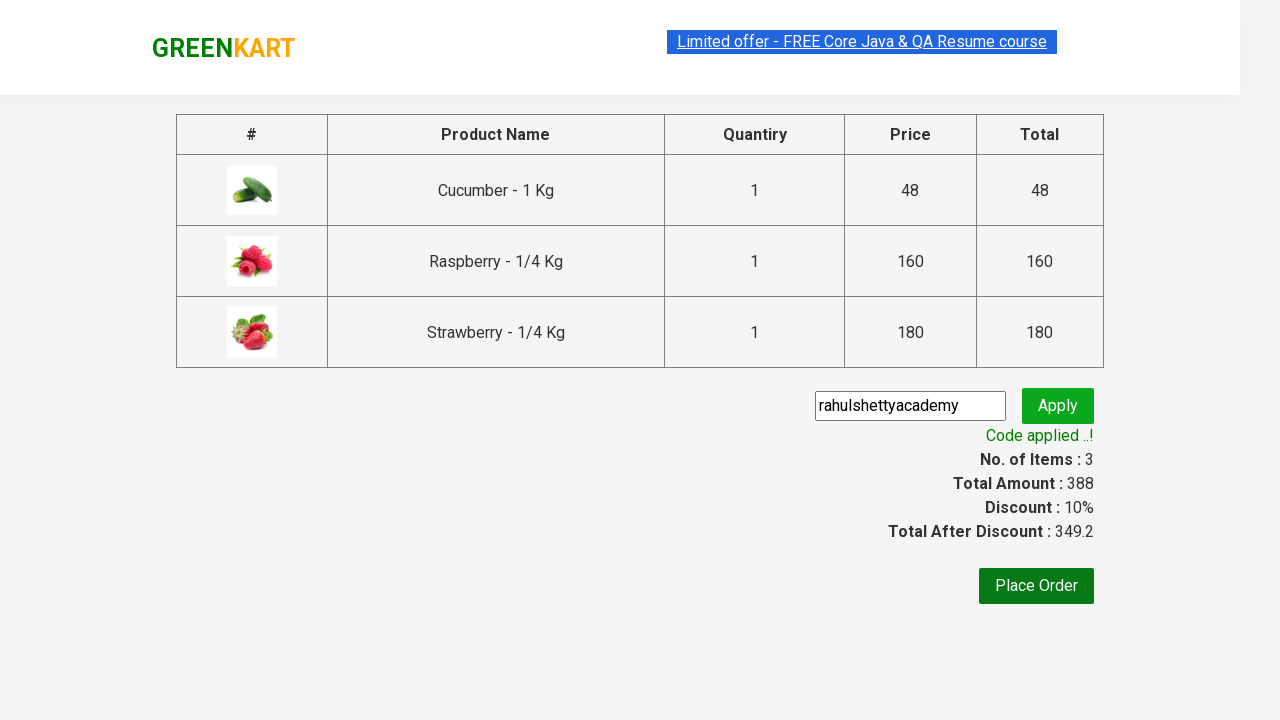

Retrieved promo info message: Code applied ..!
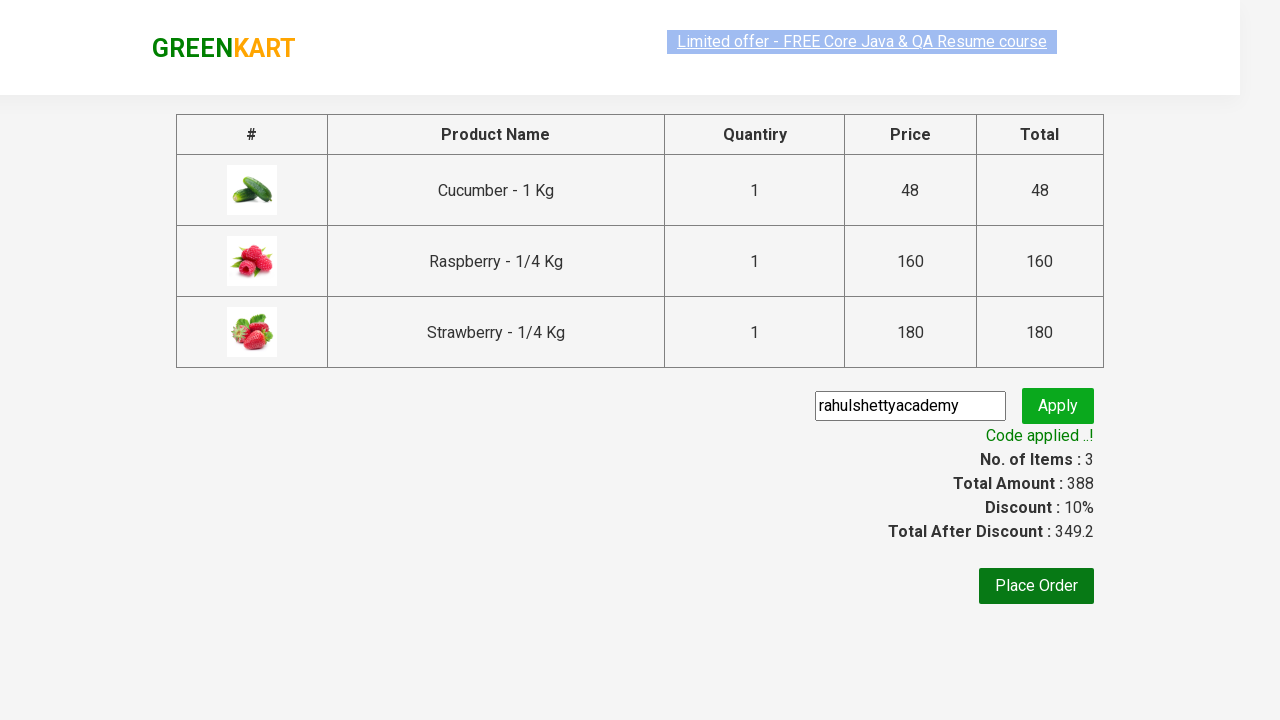

Verified discount was applied: 349.2
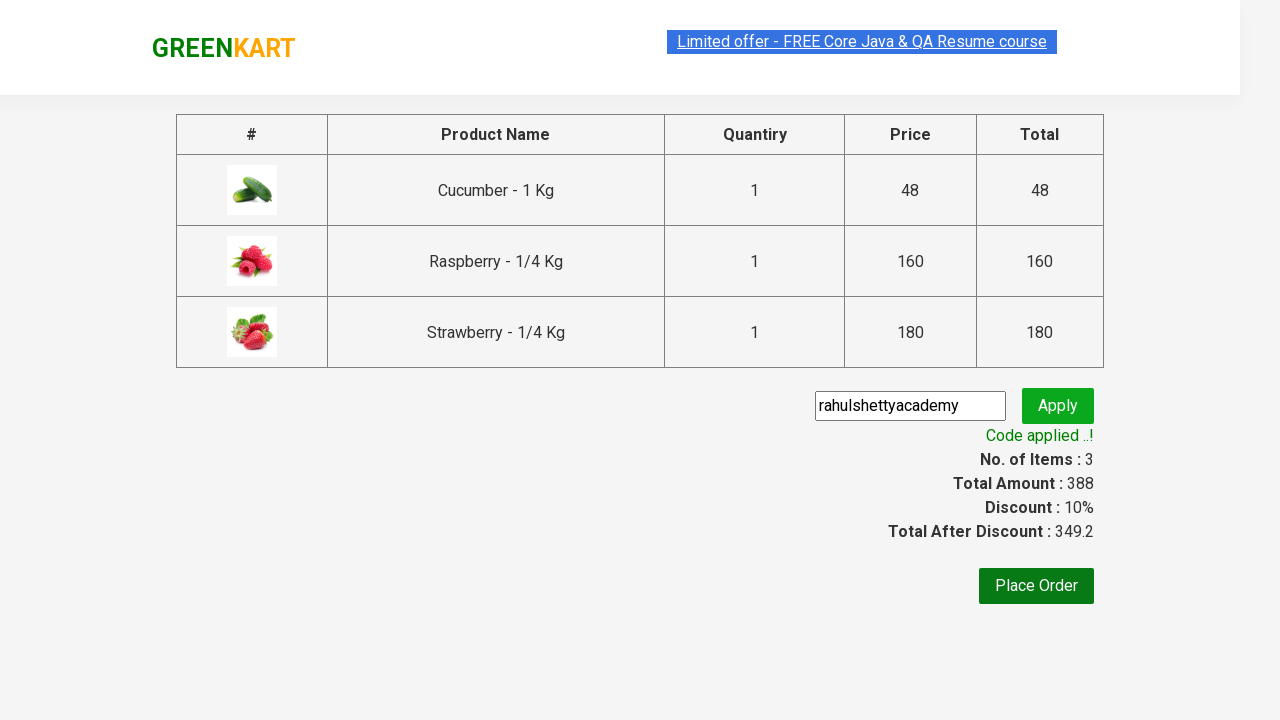

Calculated sum of all item prices: 388
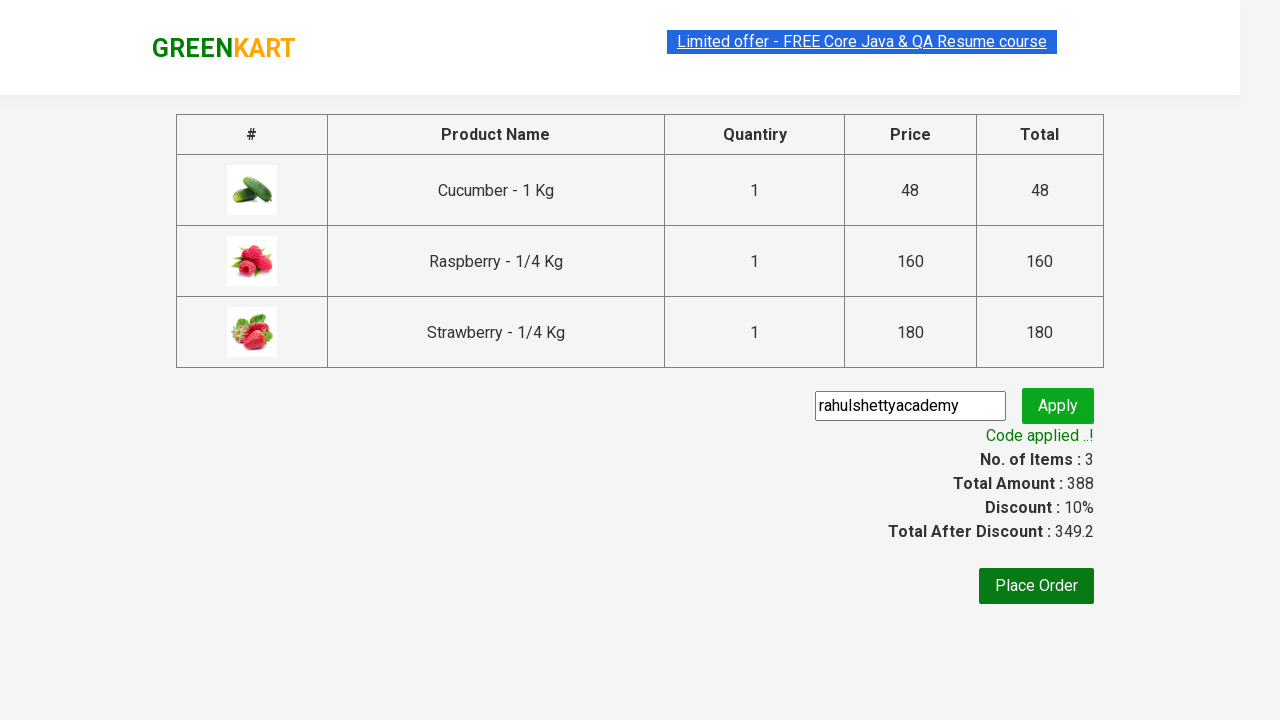

Retrieved total amount: 388
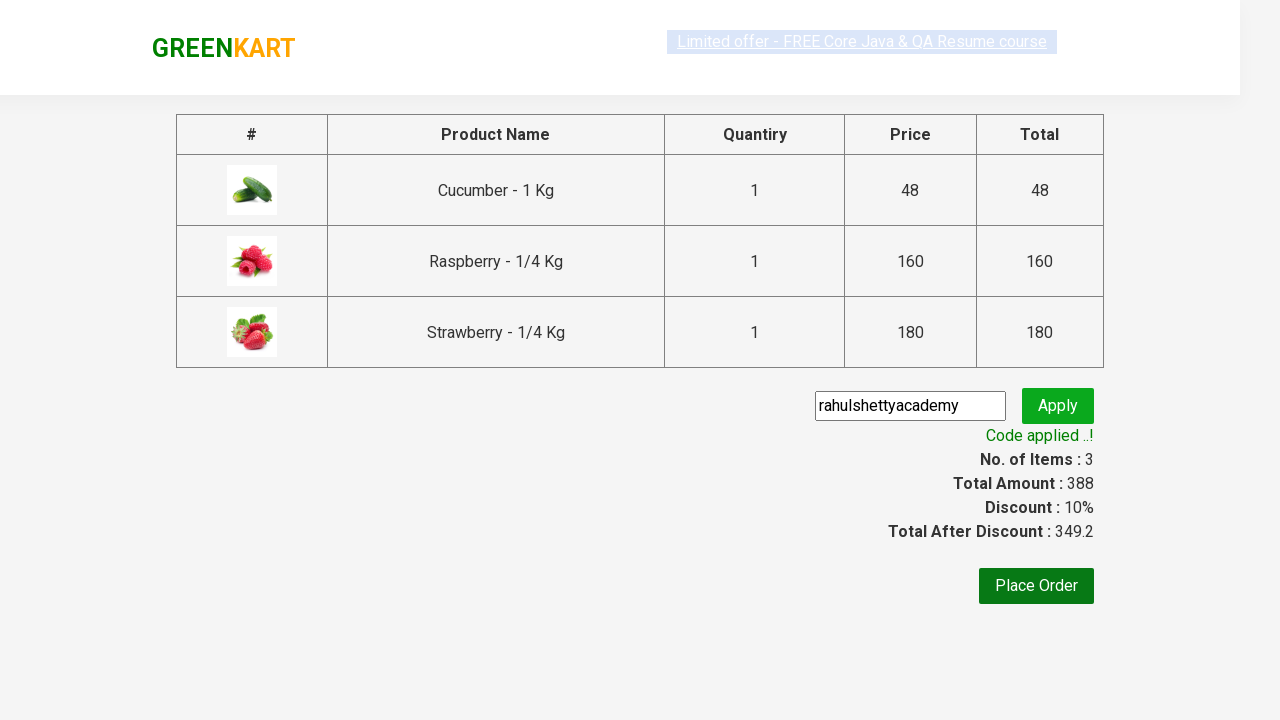

Validated that sum of item prices matches total amount
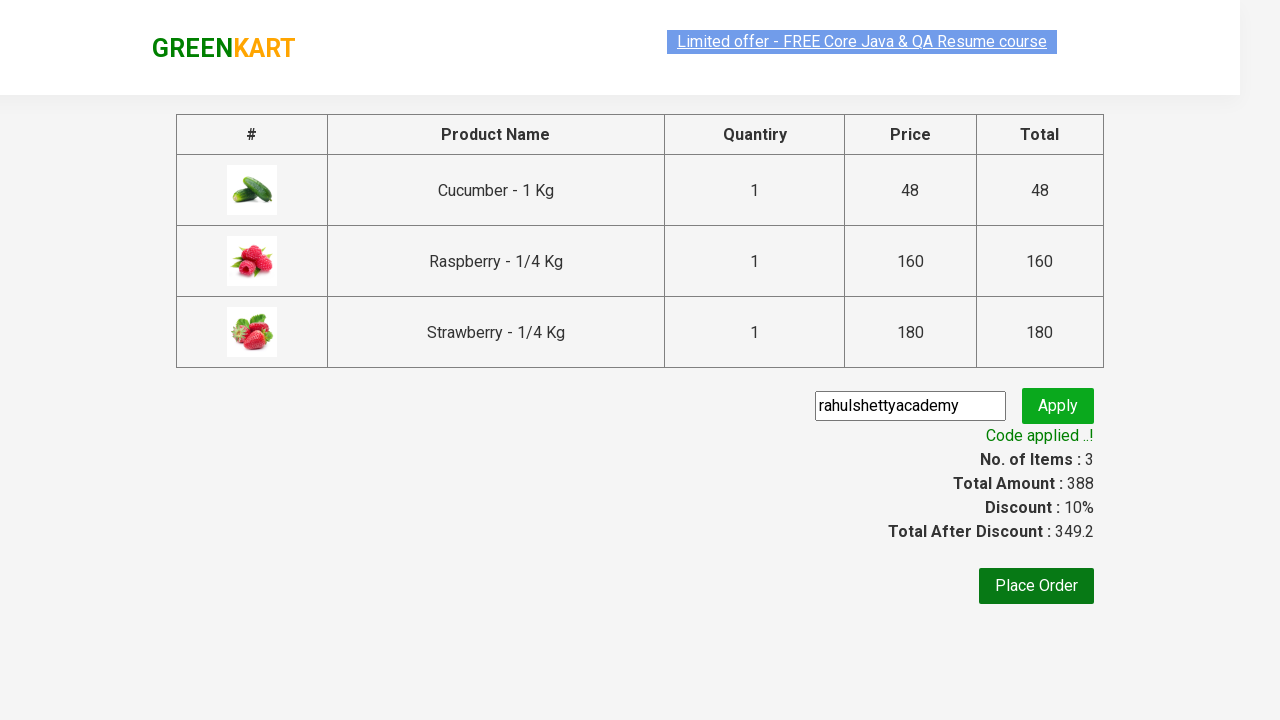

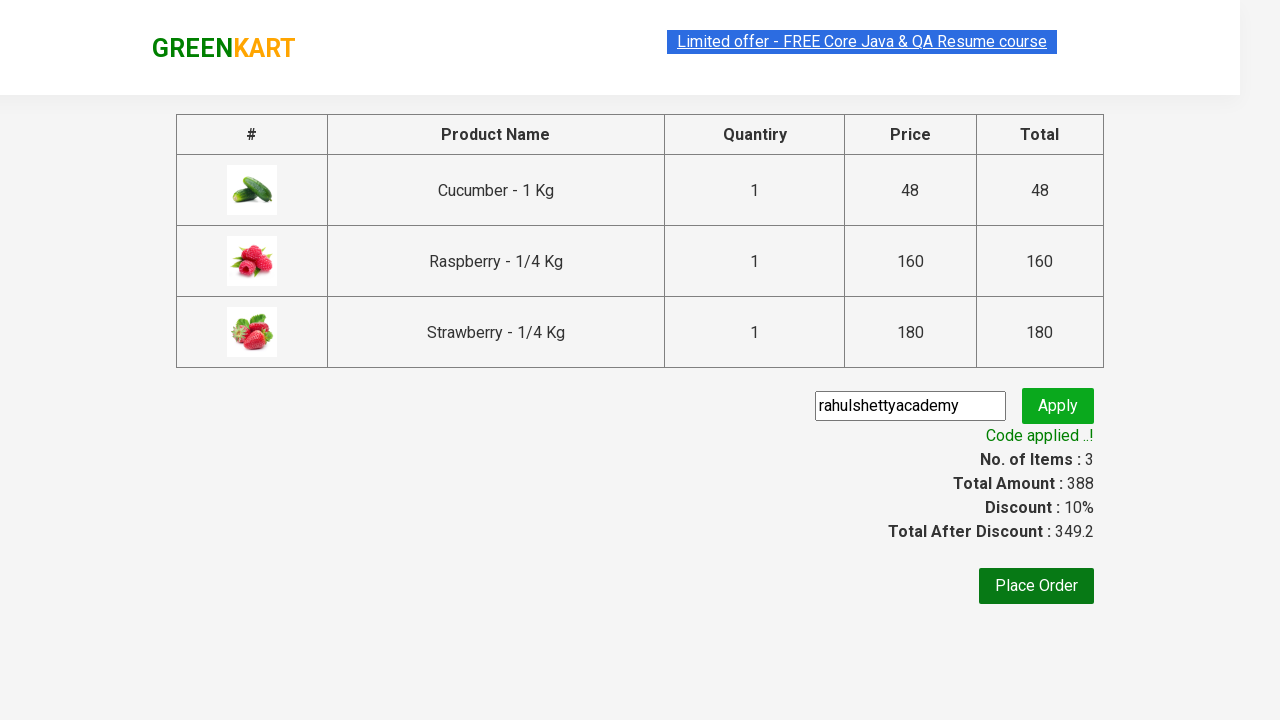